Clears and fills a date-time picker input field with a specific date and time

Starting URL: https://demoqa.com/date-picker

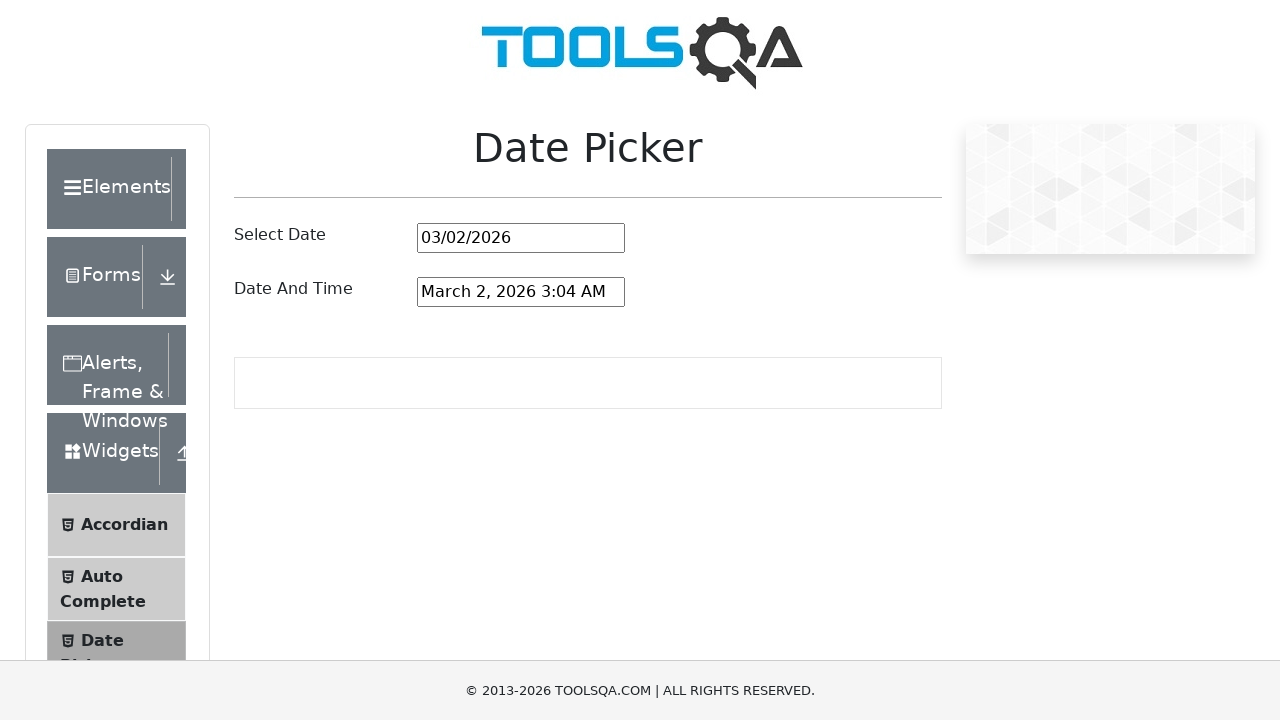

Cleared date-time picker input field on #dateAndTimePickerInput
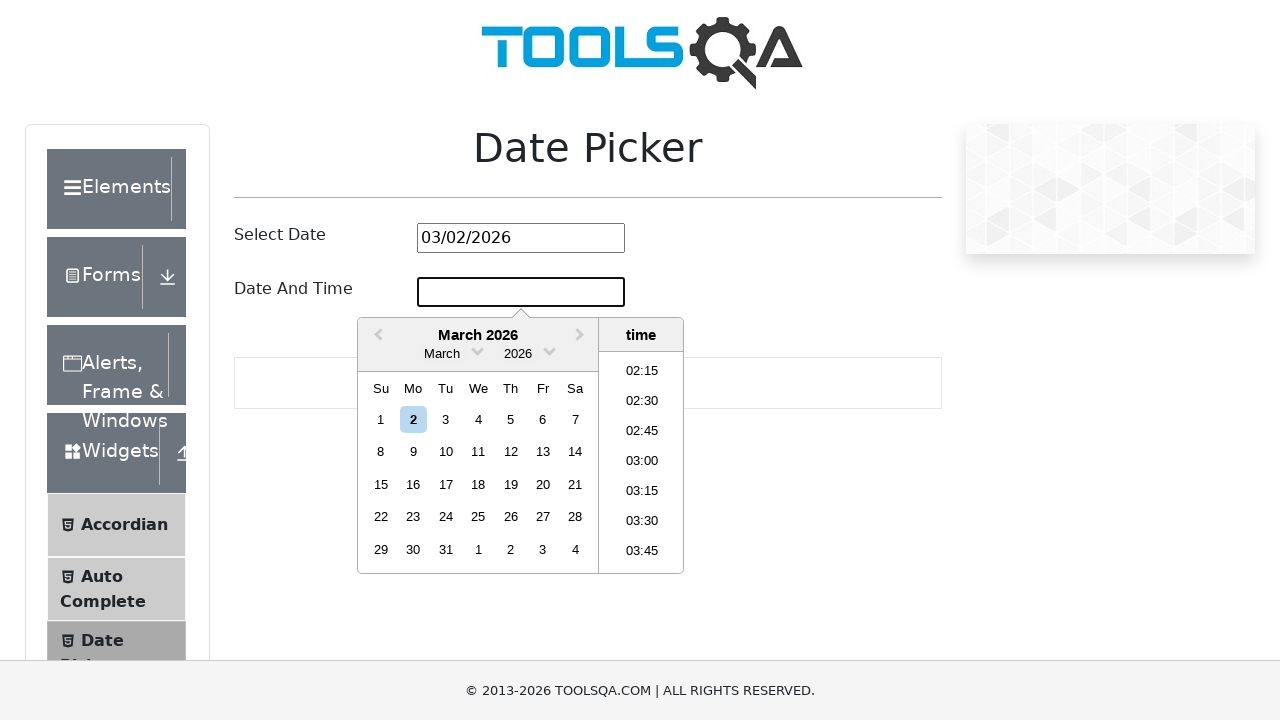

Filled date-time picker with '05/08/1993 2:10 PM' on #dateAndTimePickerInput
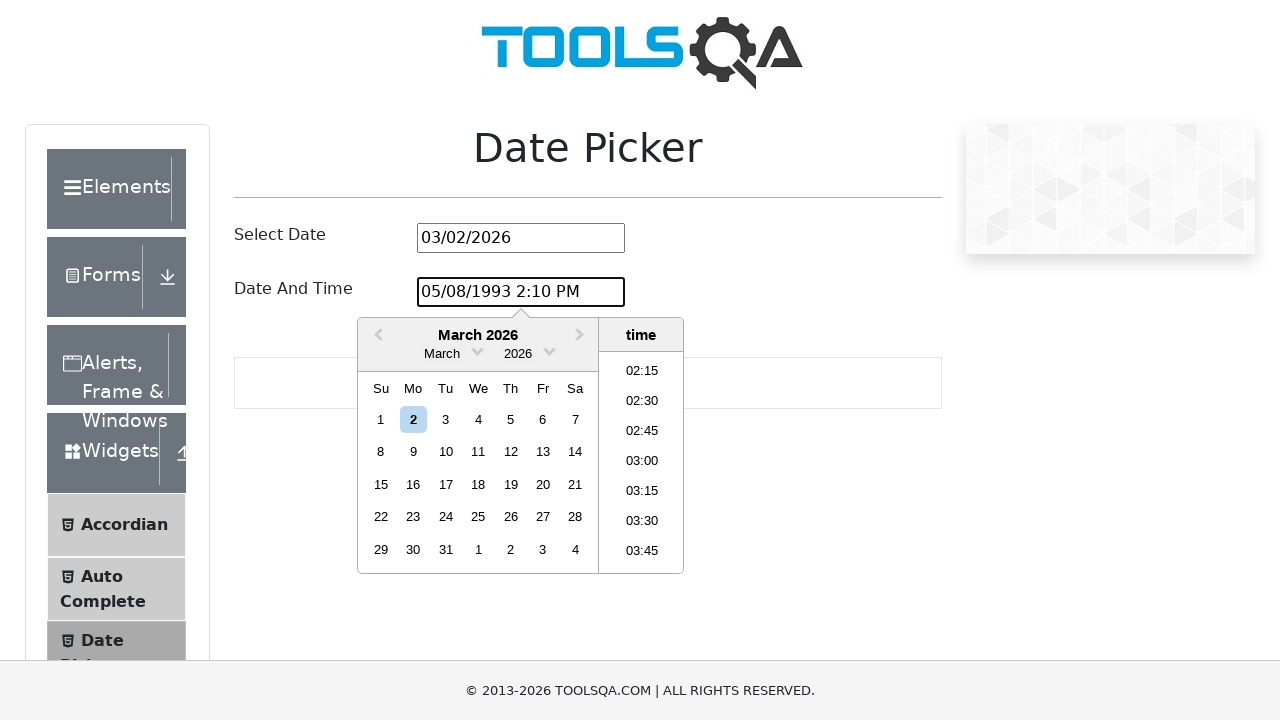

Pressed Enter to confirm date-time selection on #dateAndTimePickerInput
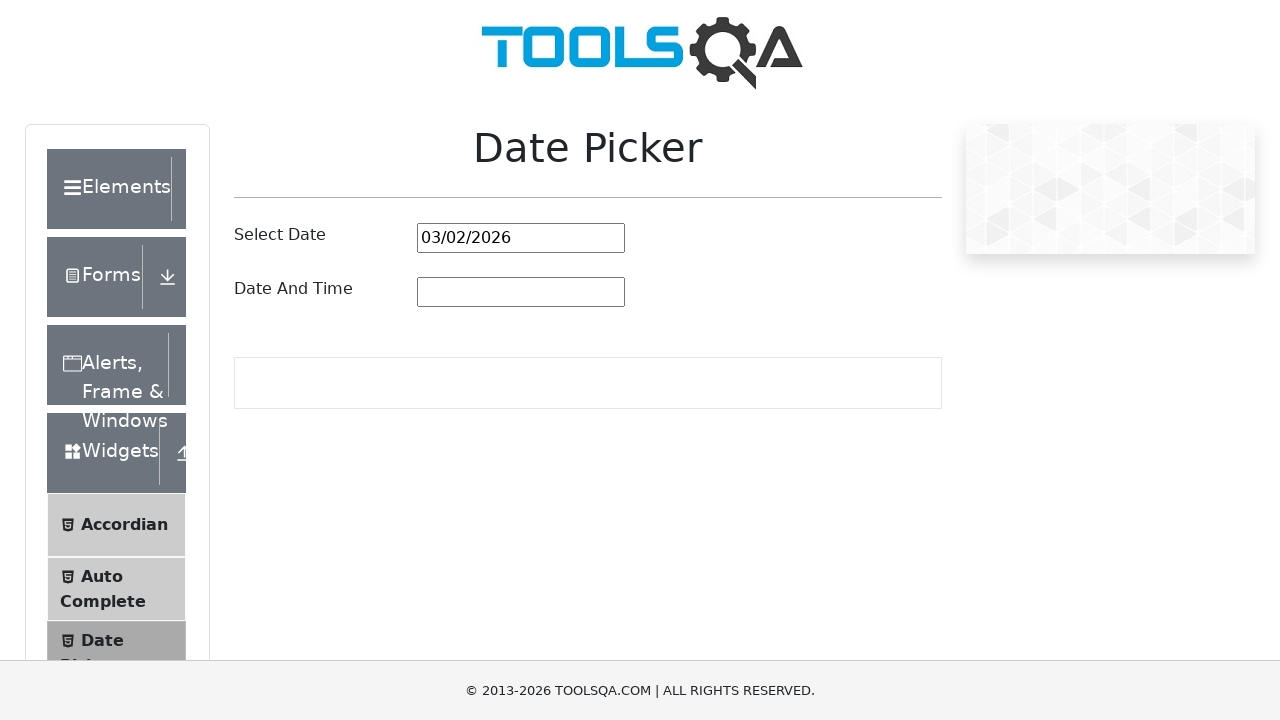

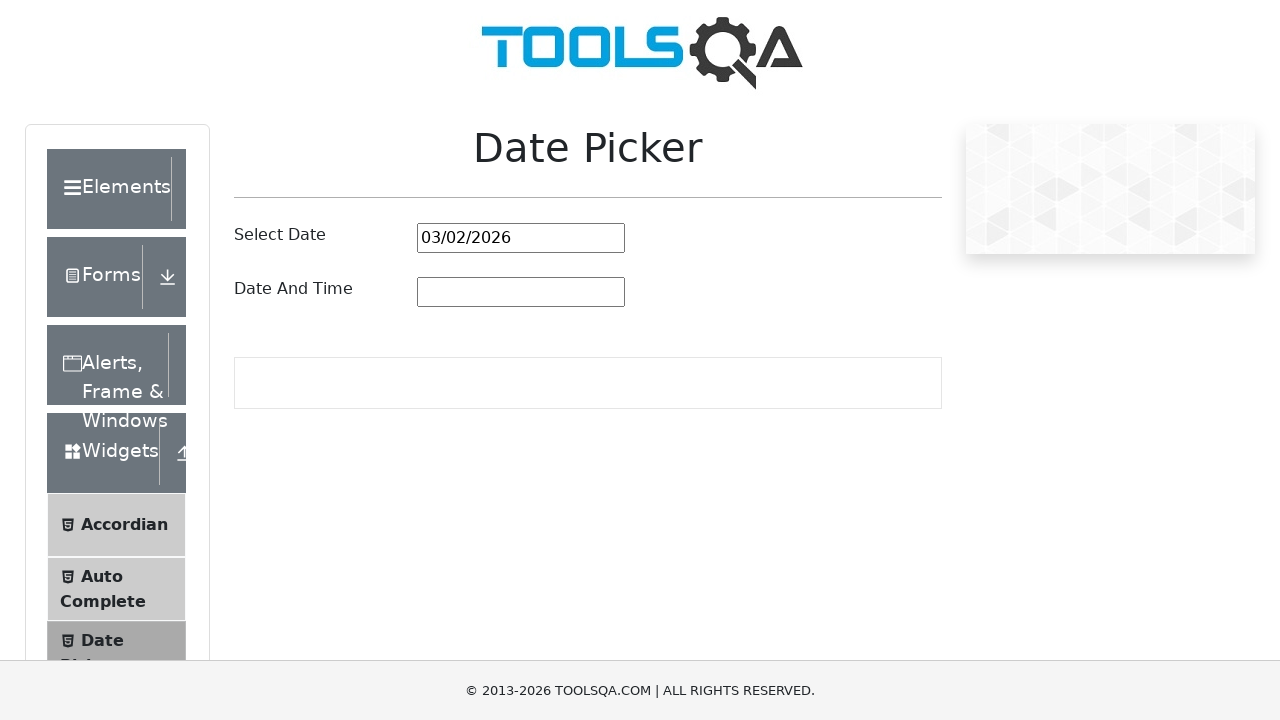